Tests tag input functionality by removing all existing tags, adding multiple new tags, and then removing them all again

Starting URL: https://qaplayground.dev/apps/tags-input-box/

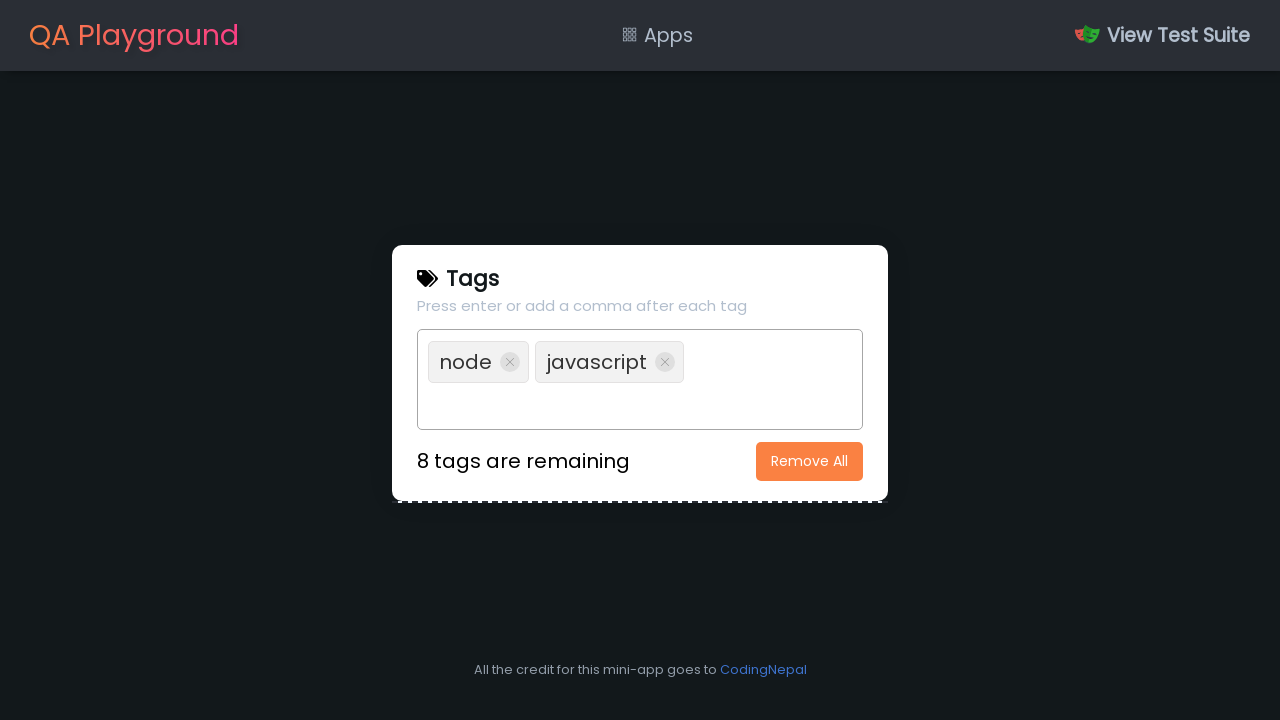

Clicked 'Remove All' button to clear existing tags at (810, 461) on button:text('Remove All')
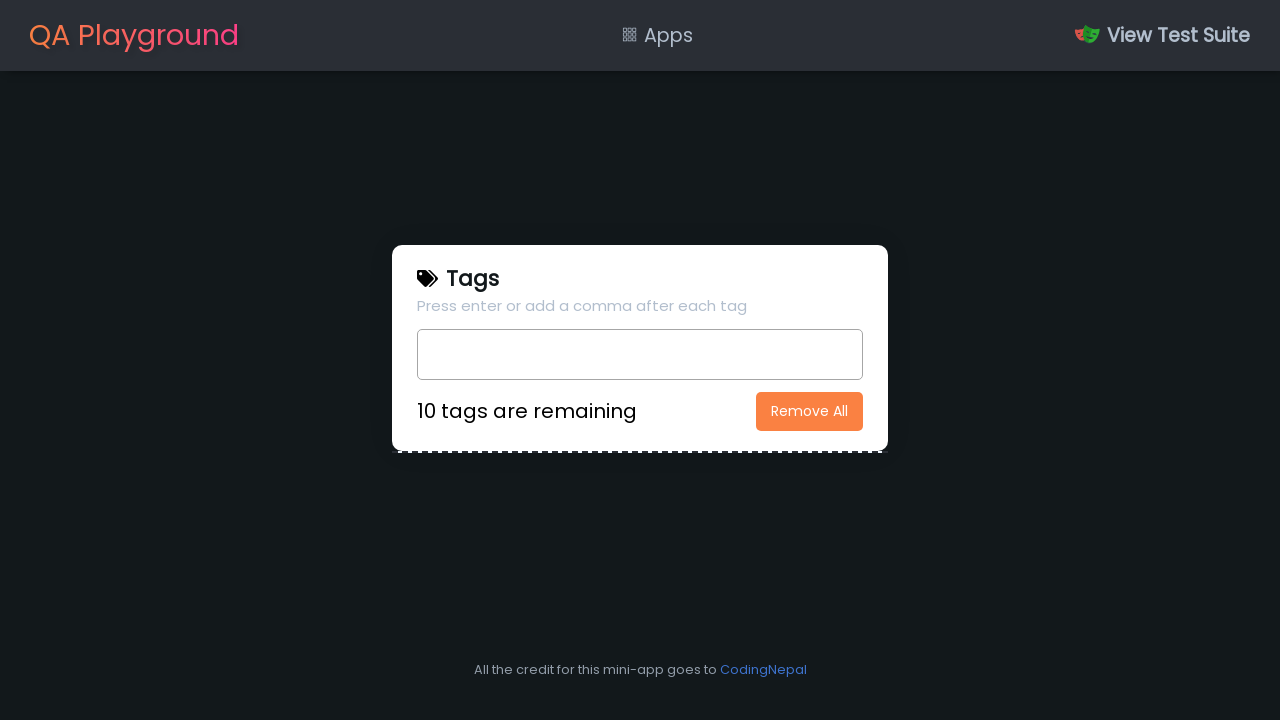

Filled input field with tag 'tag0abcdefg' on input[type='text']
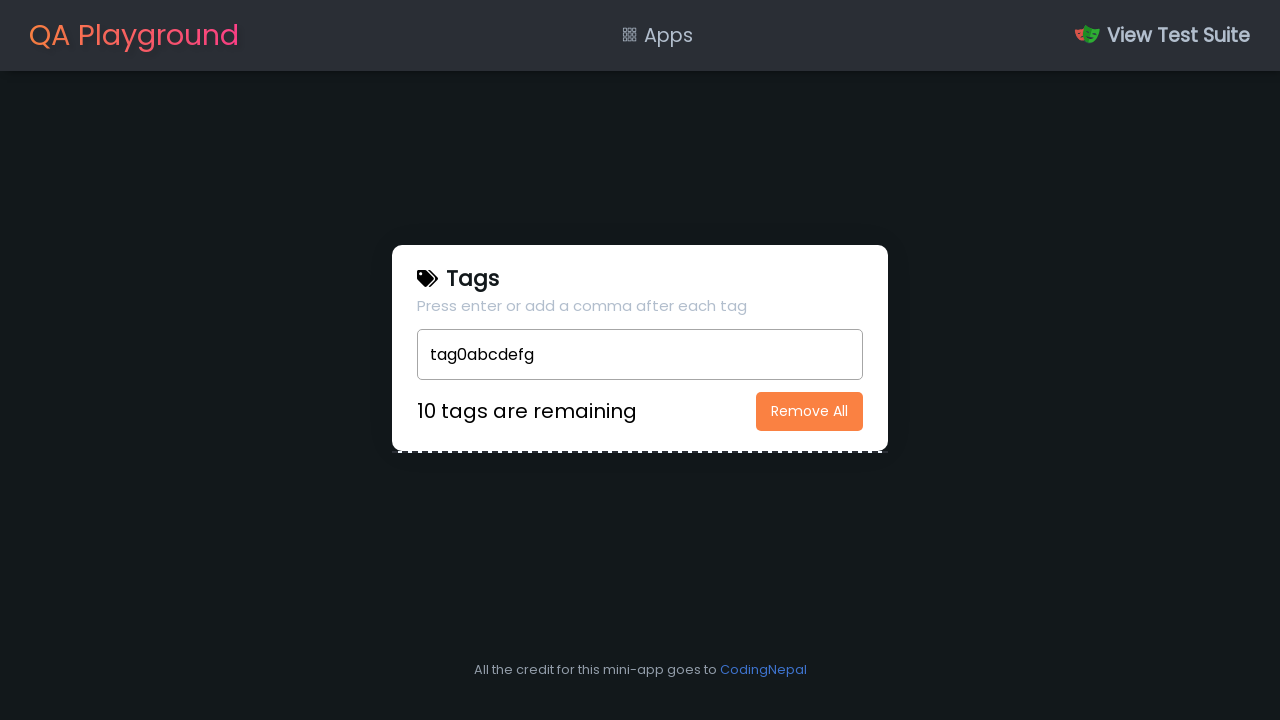

Pressed Enter to add tag 'tag0abcdefg' on input[type='text']
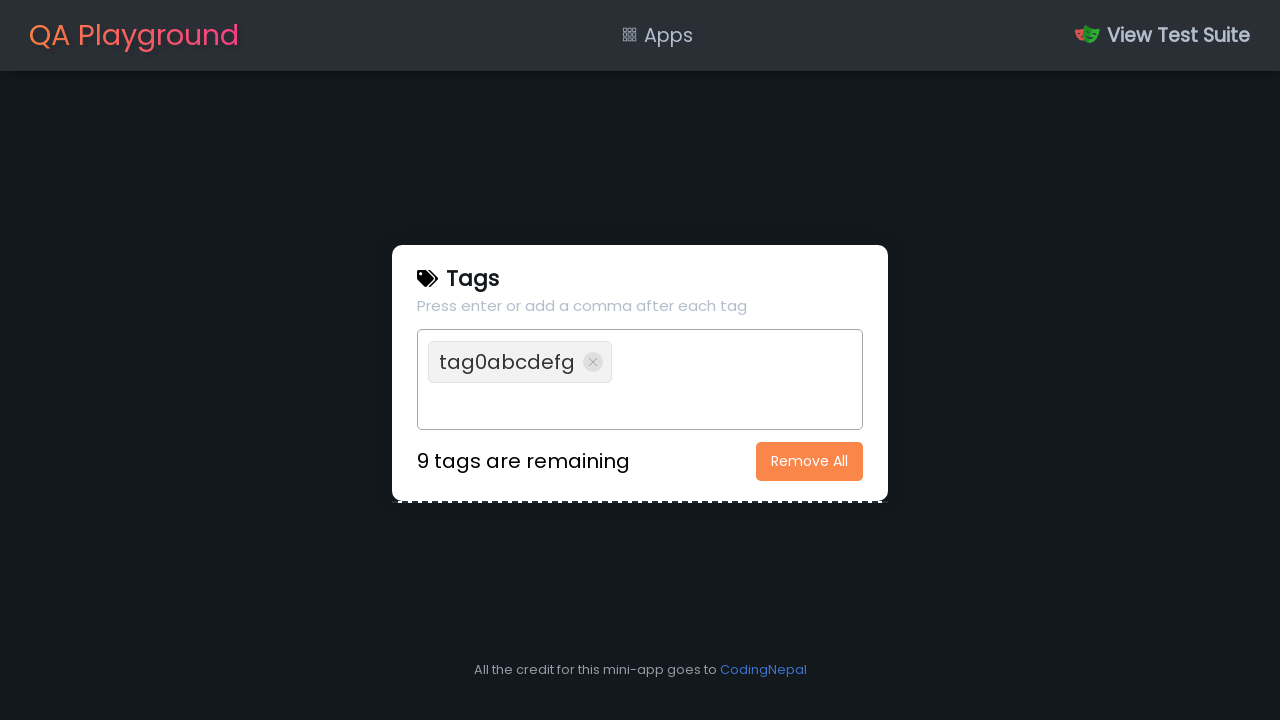

Filled input field with tag 'tag1hijklmn' on input[type='text']
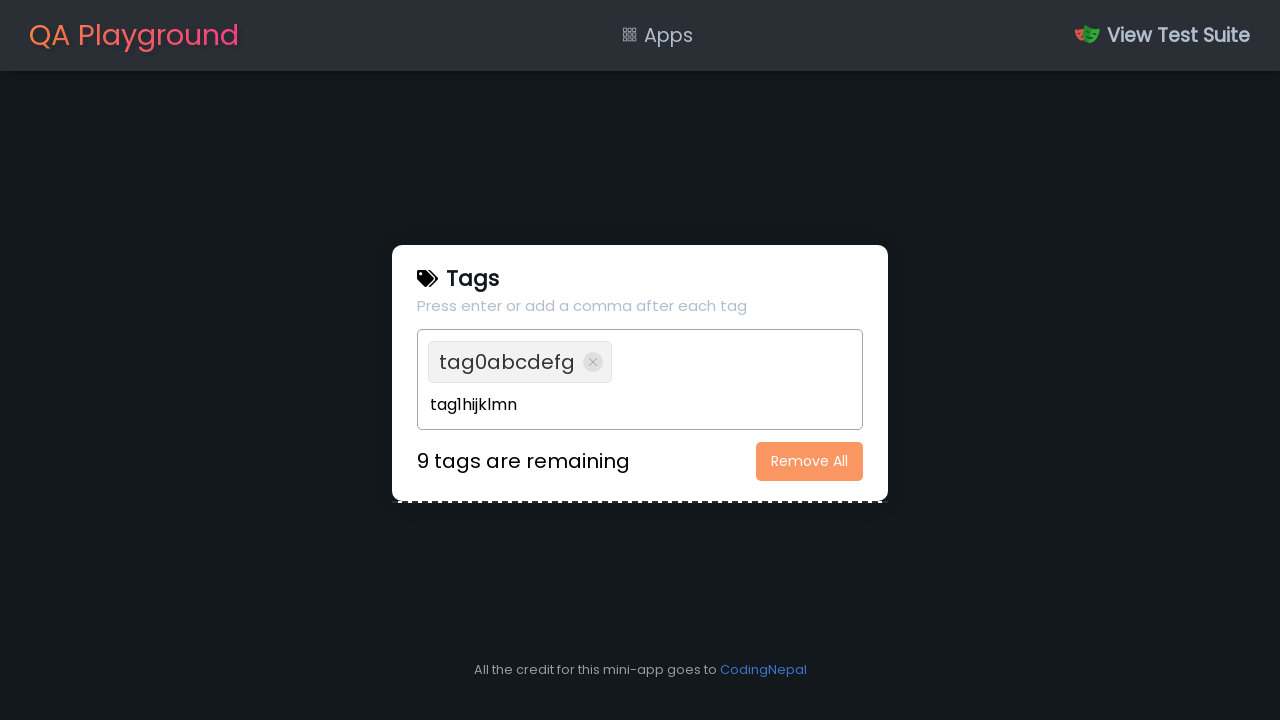

Pressed Enter to add tag 'tag1hijklmn' on input[type='text']
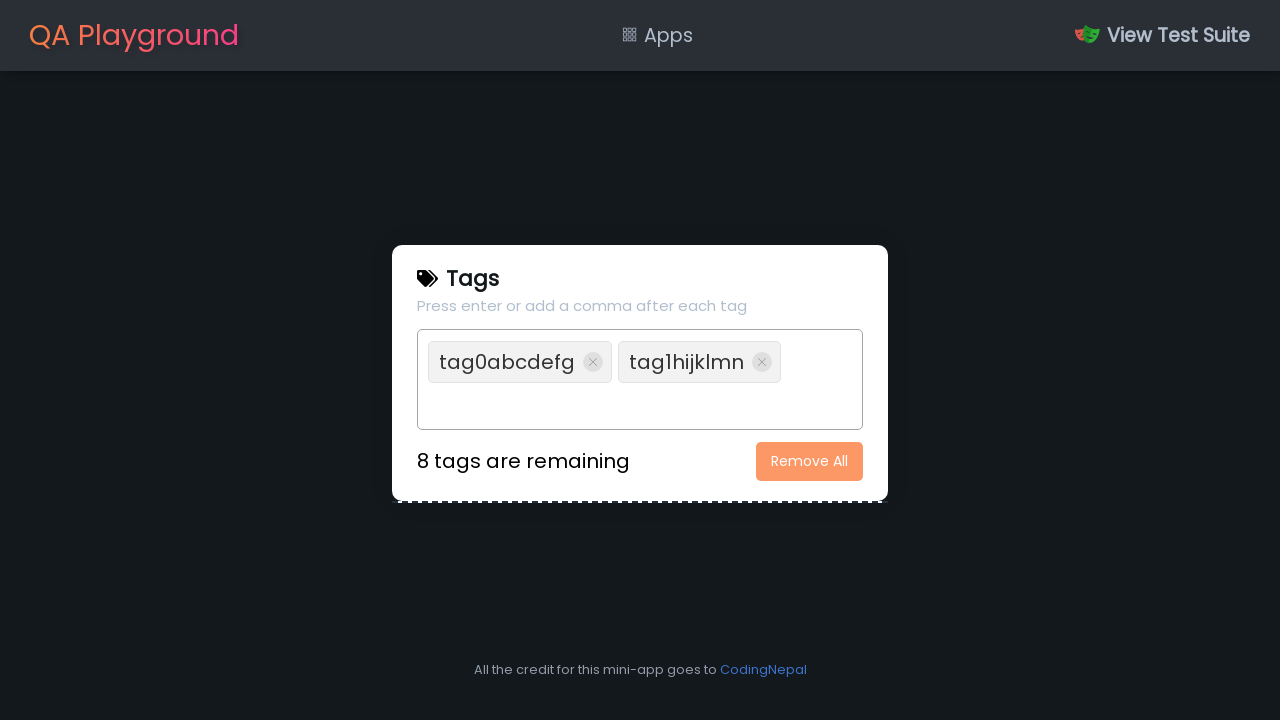

Filled input field with tag 'tag2opqrstu' on input[type='text']
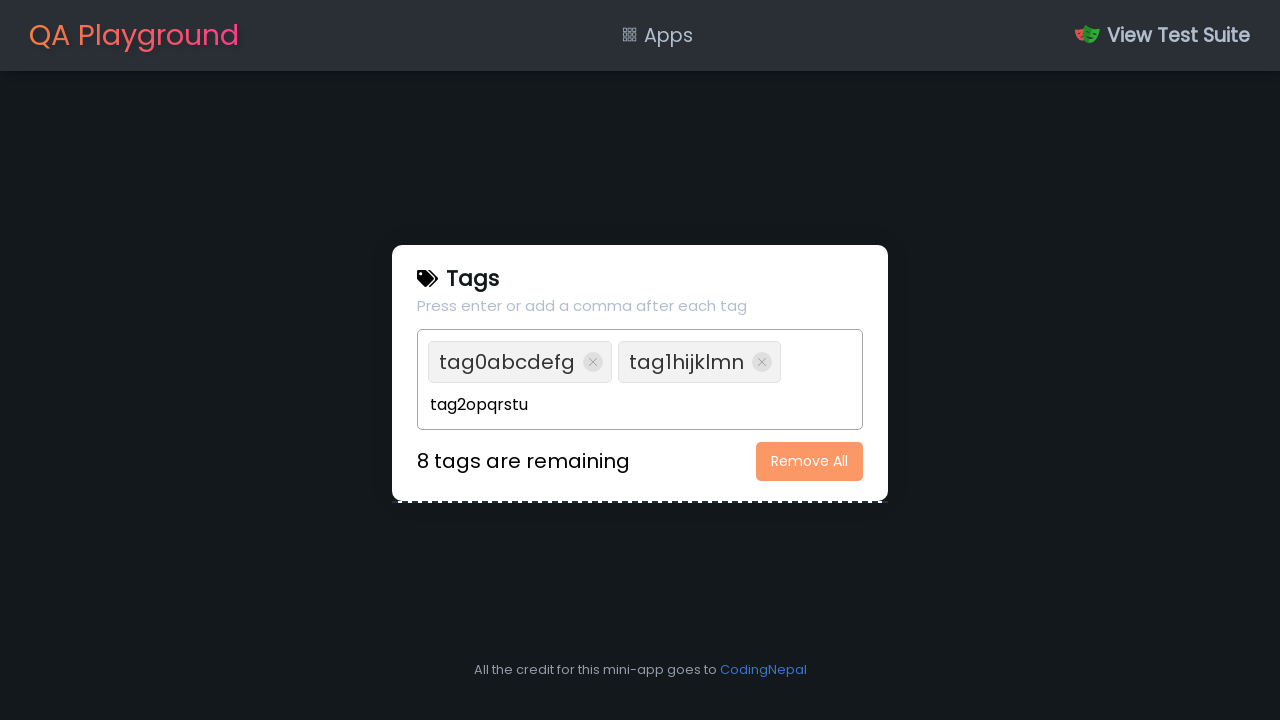

Pressed Enter to add tag 'tag2opqrstu' on input[type='text']
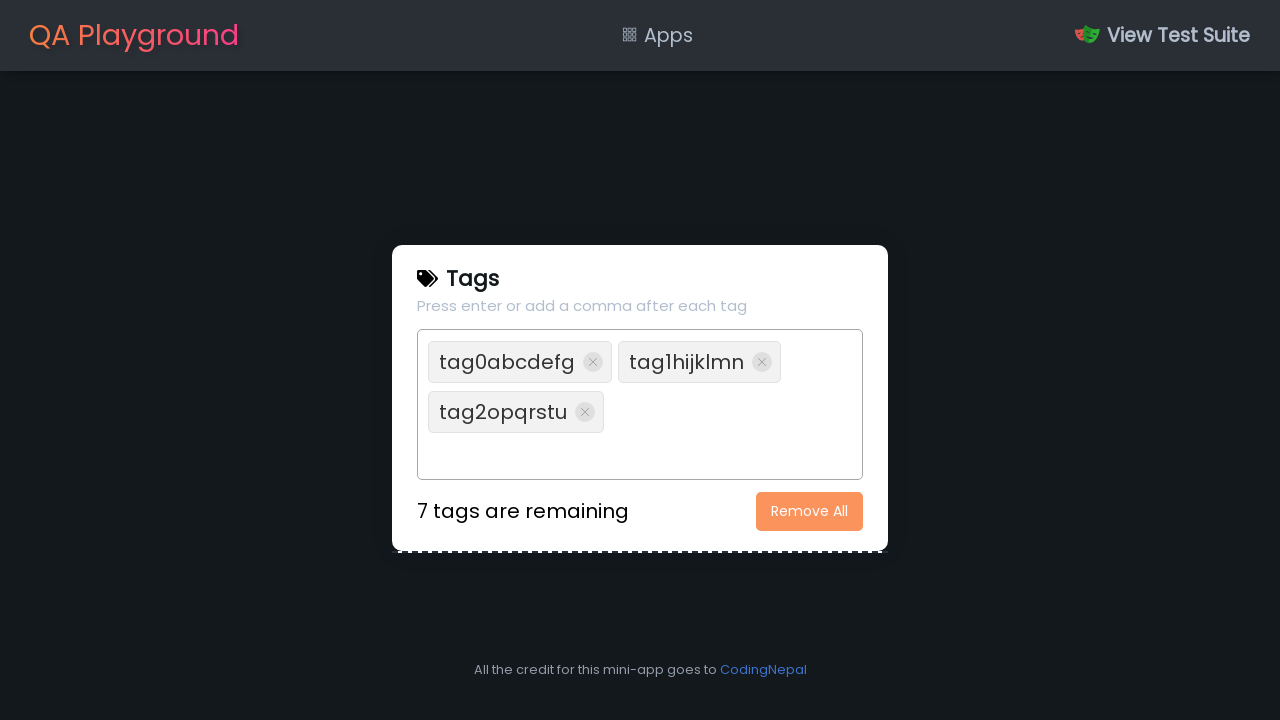

Filled input field with tag 'tag3vwxyzab' on input[type='text']
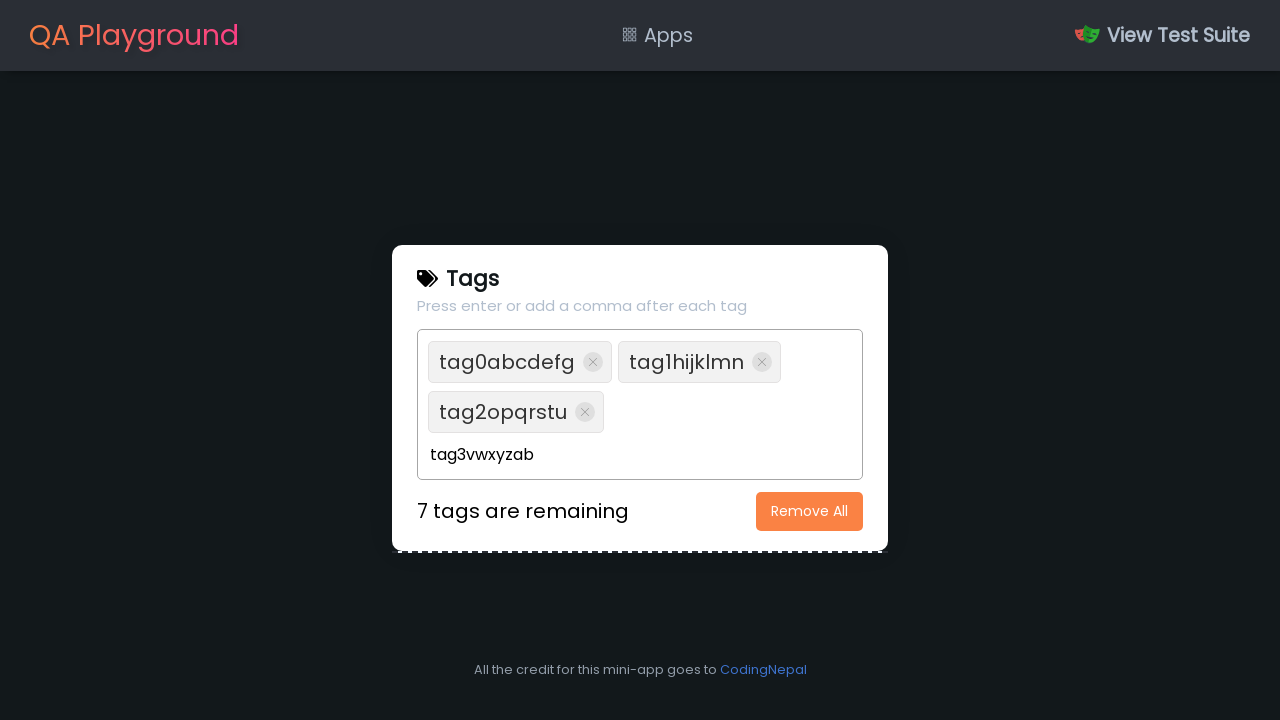

Pressed Enter to add tag 'tag3vwxyzab' on input[type='text']
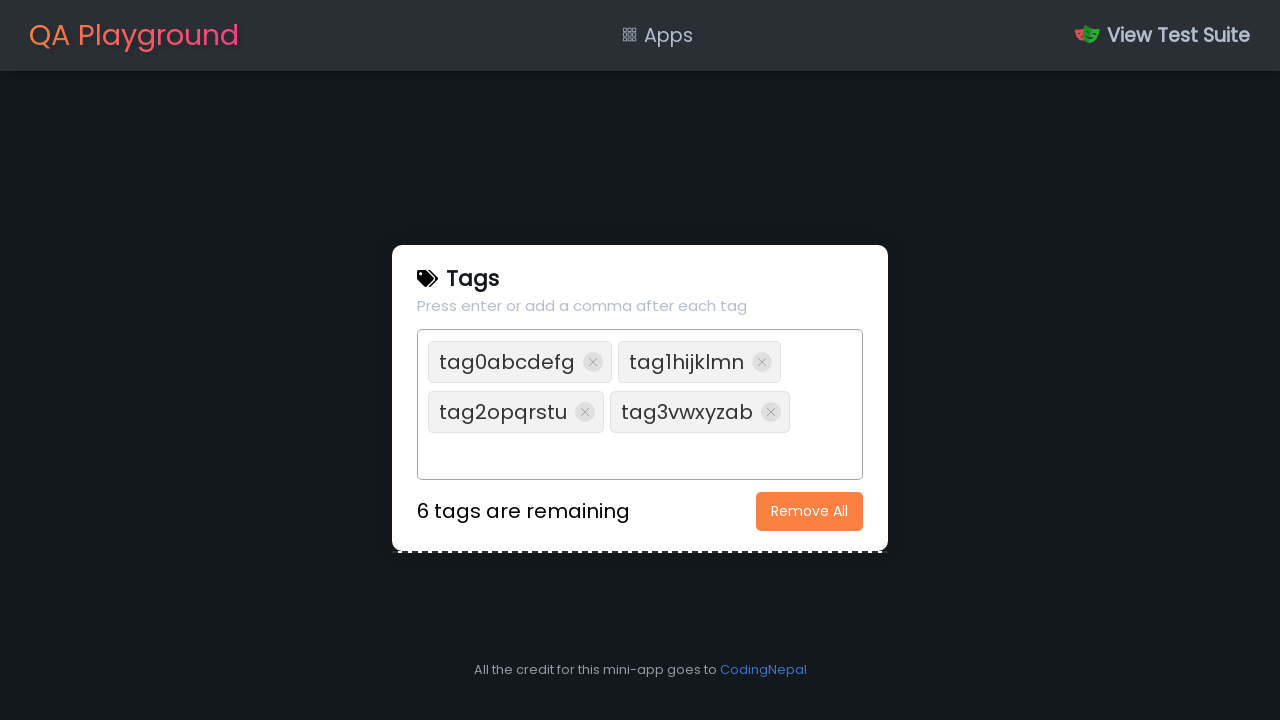

Filled input field with tag 'tag4cdefghi' on input[type='text']
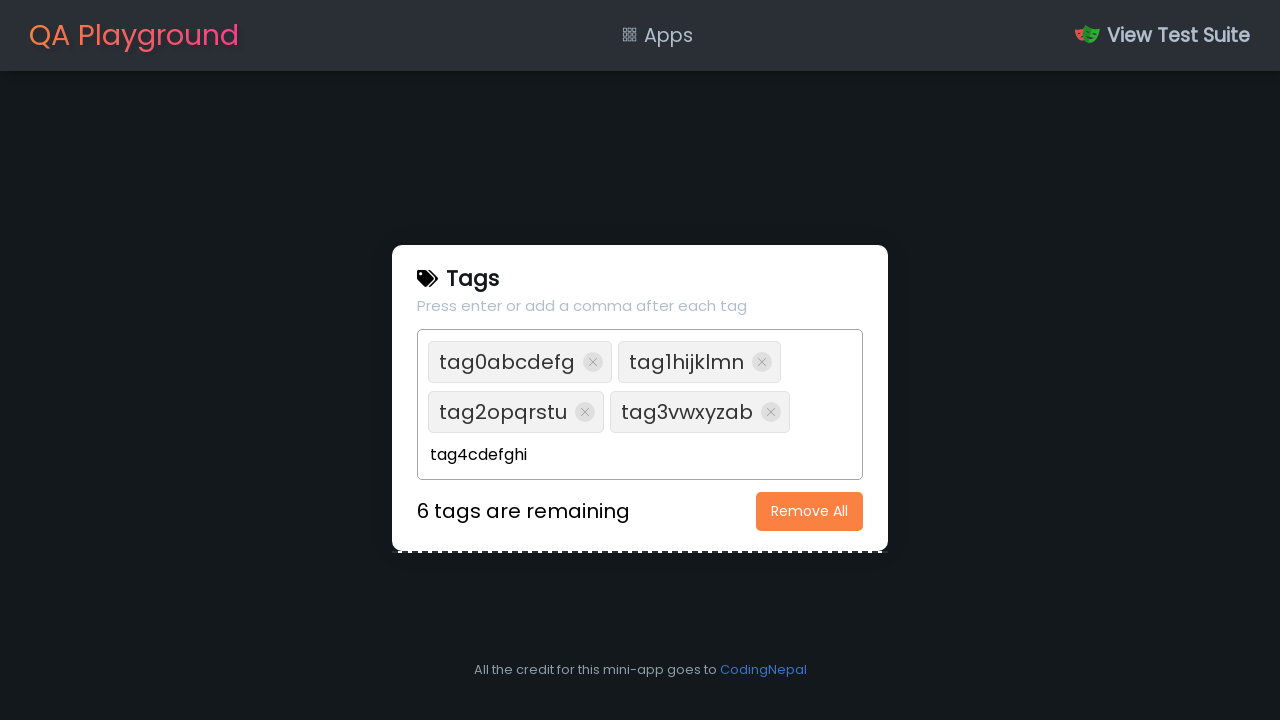

Pressed Enter to add tag 'tag4cdefghi' on input[type='text']
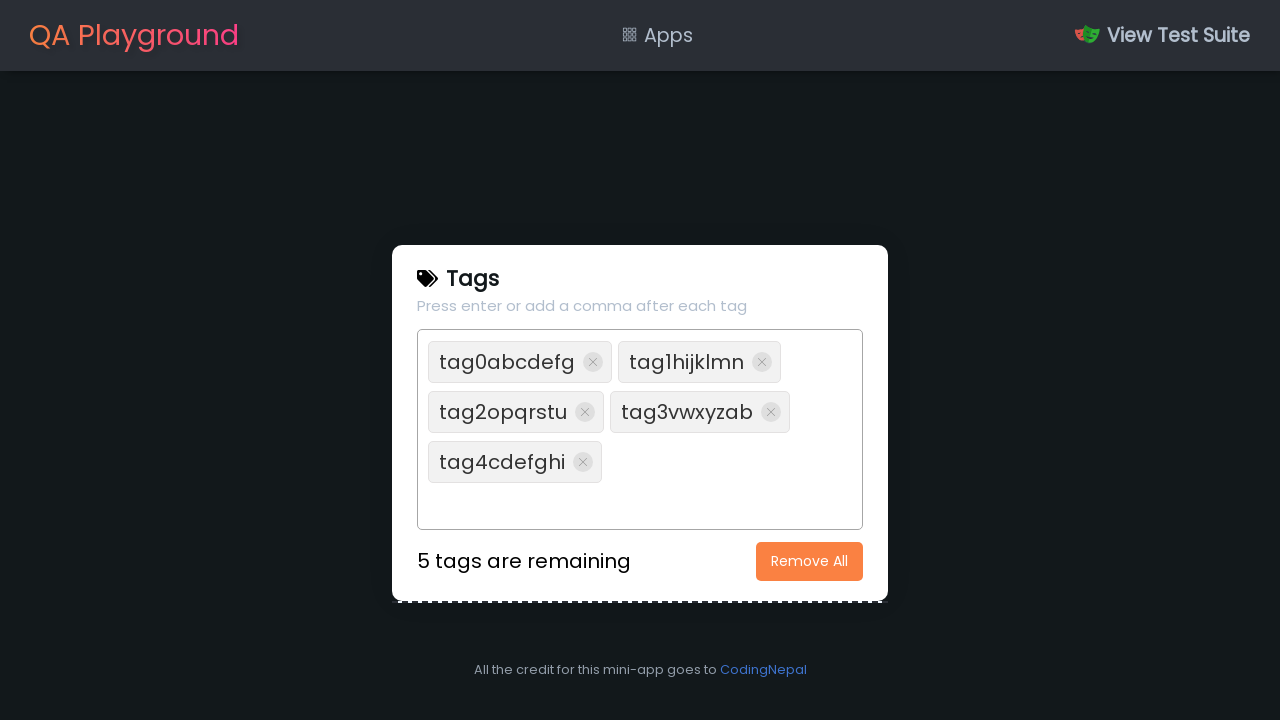

Filled input field with tag 'tag5jklmnop' on input[type='text']
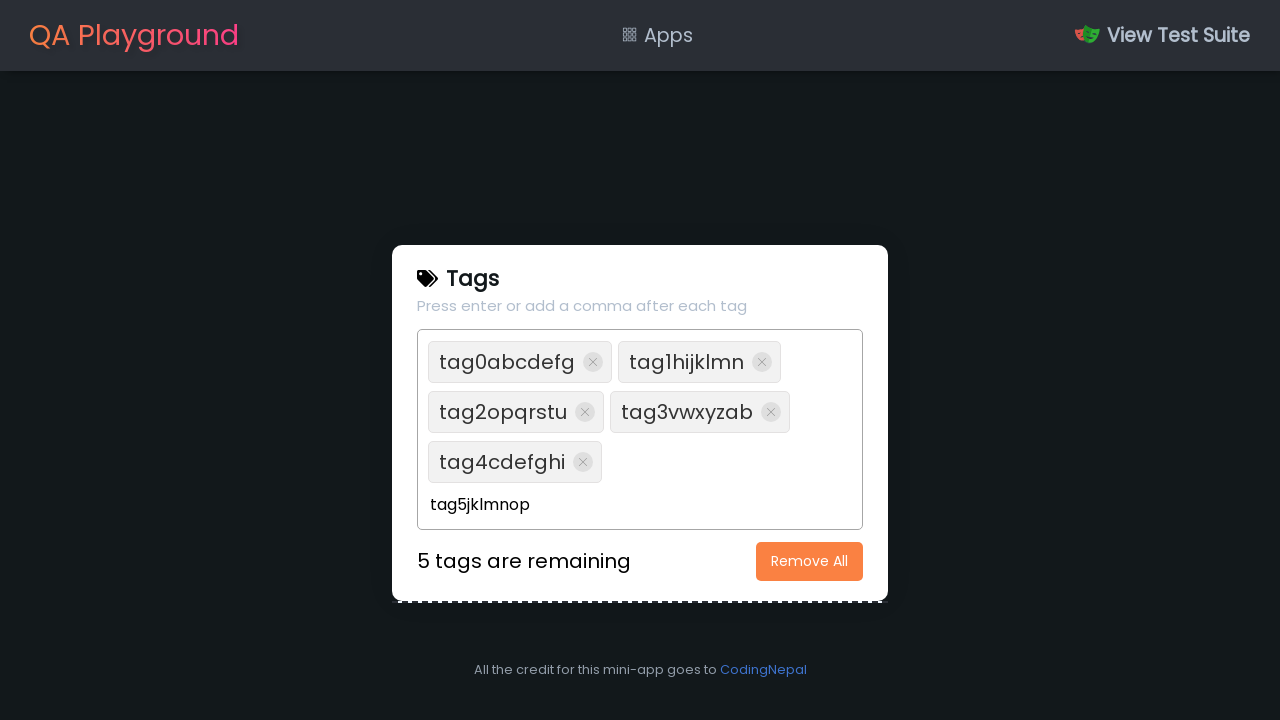

Pressed Enter to add tag 'tag5jklmnop' on input[type='text']
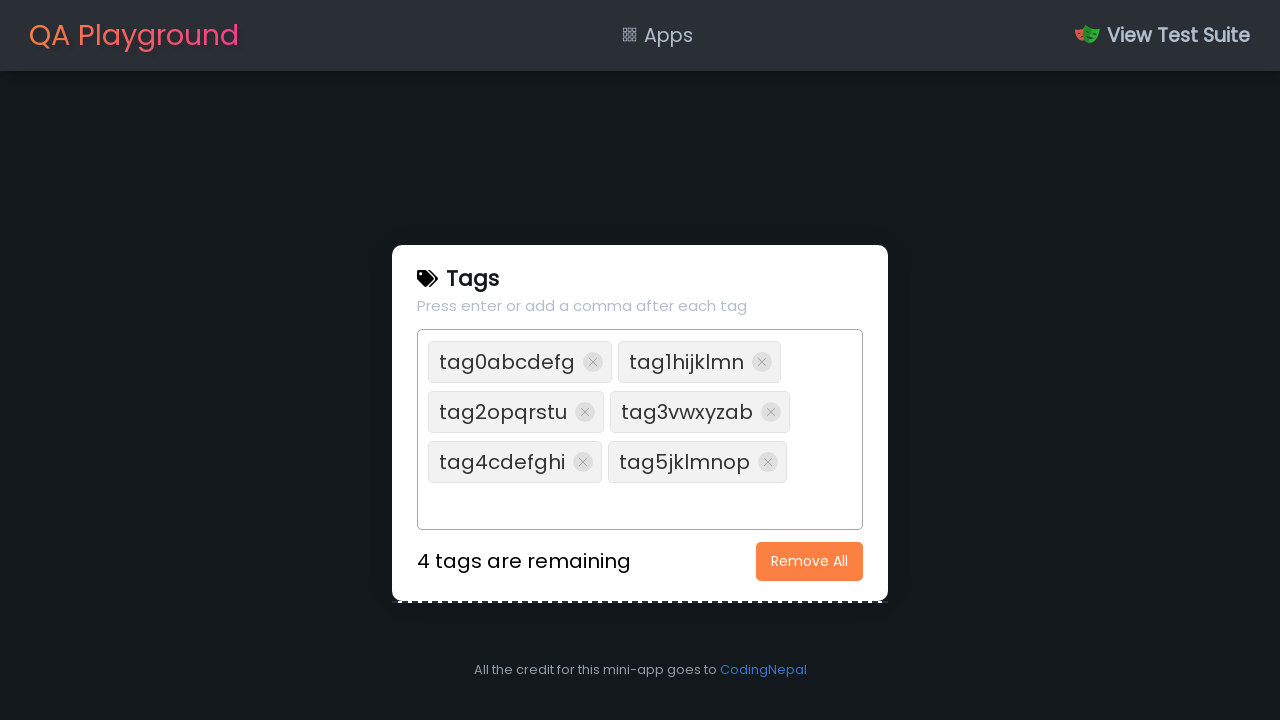

Filled input field with tag 'tag6qrstuvw' on input[type='text']
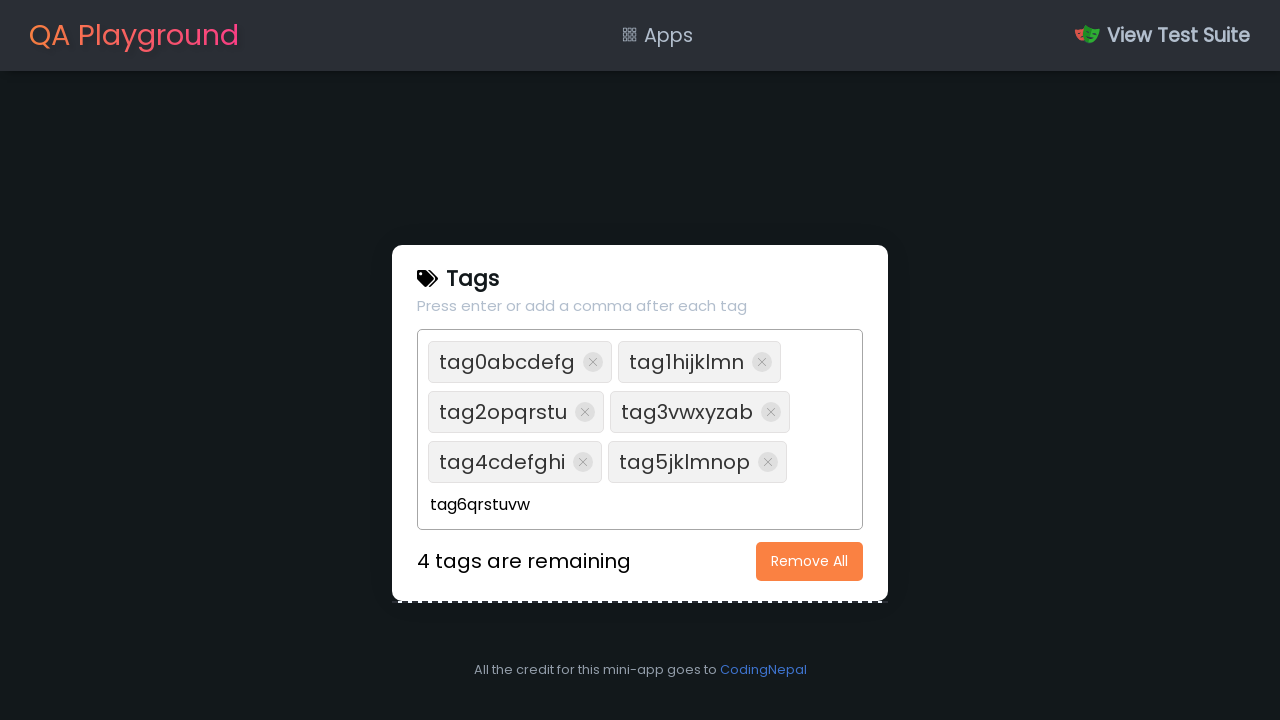

Pressed Enter to add tag 'tag6qrstuvw' on input[type='text']
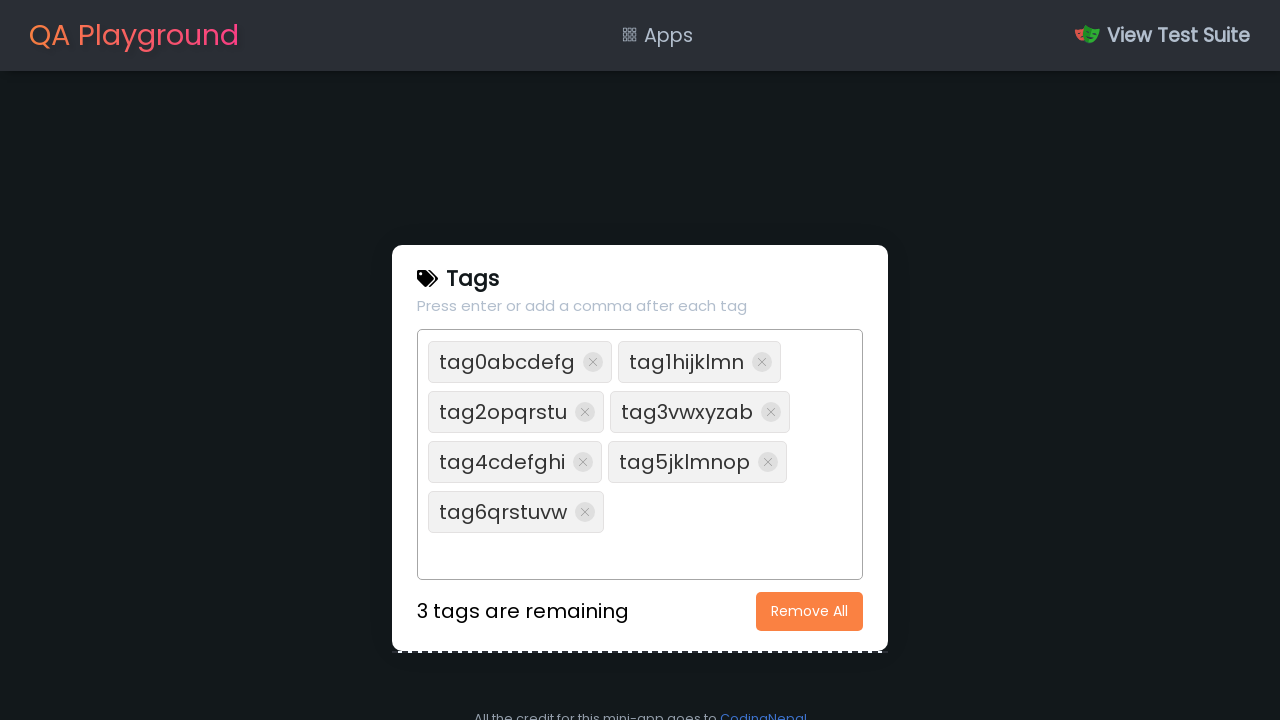

Filled input field with tag 'tag7xyzabcd' on input[type='text']
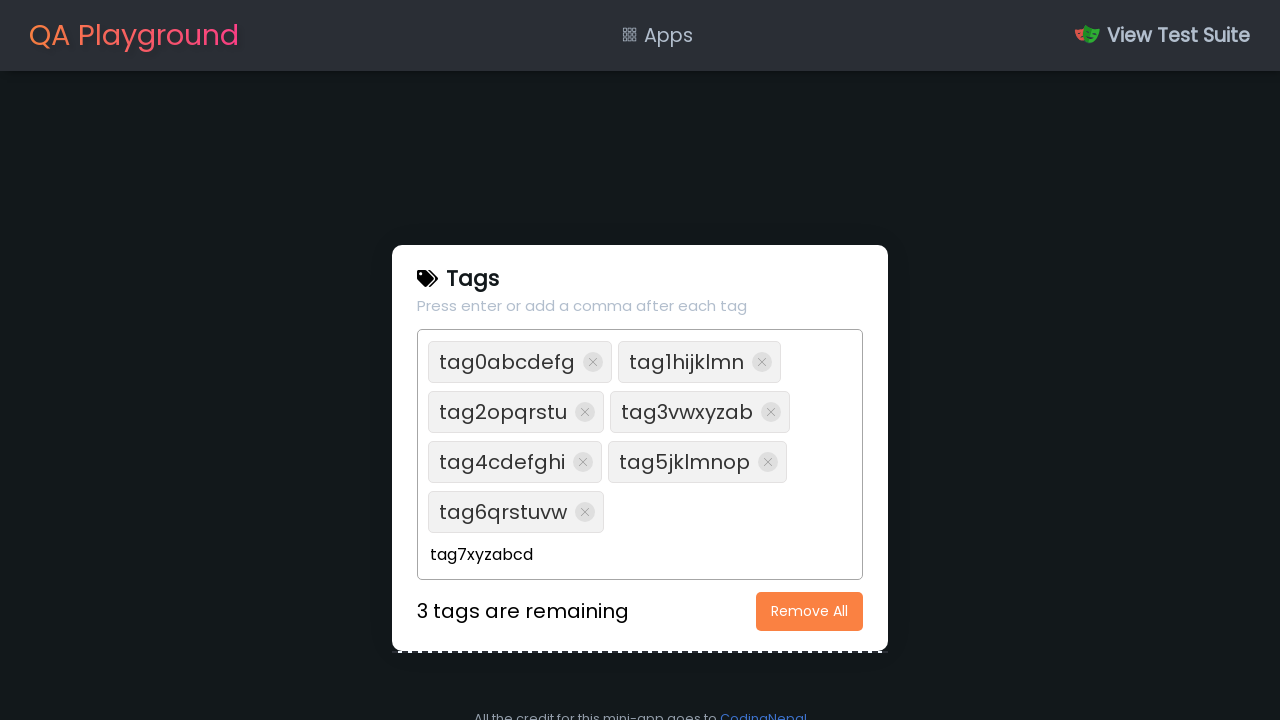

Pressed Enter to add tag 'tag7xyzabcd' on input[type='text']
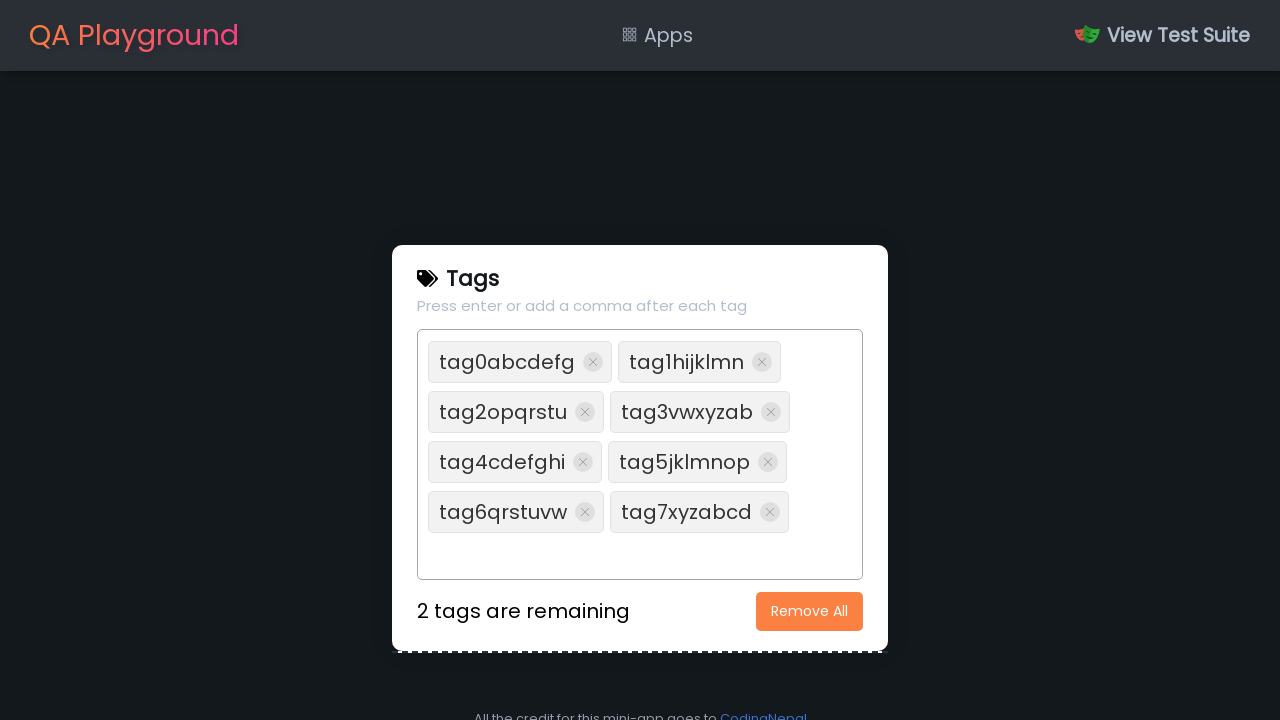

Filled input field with tag 'tag8efghijk' on input[type='text']
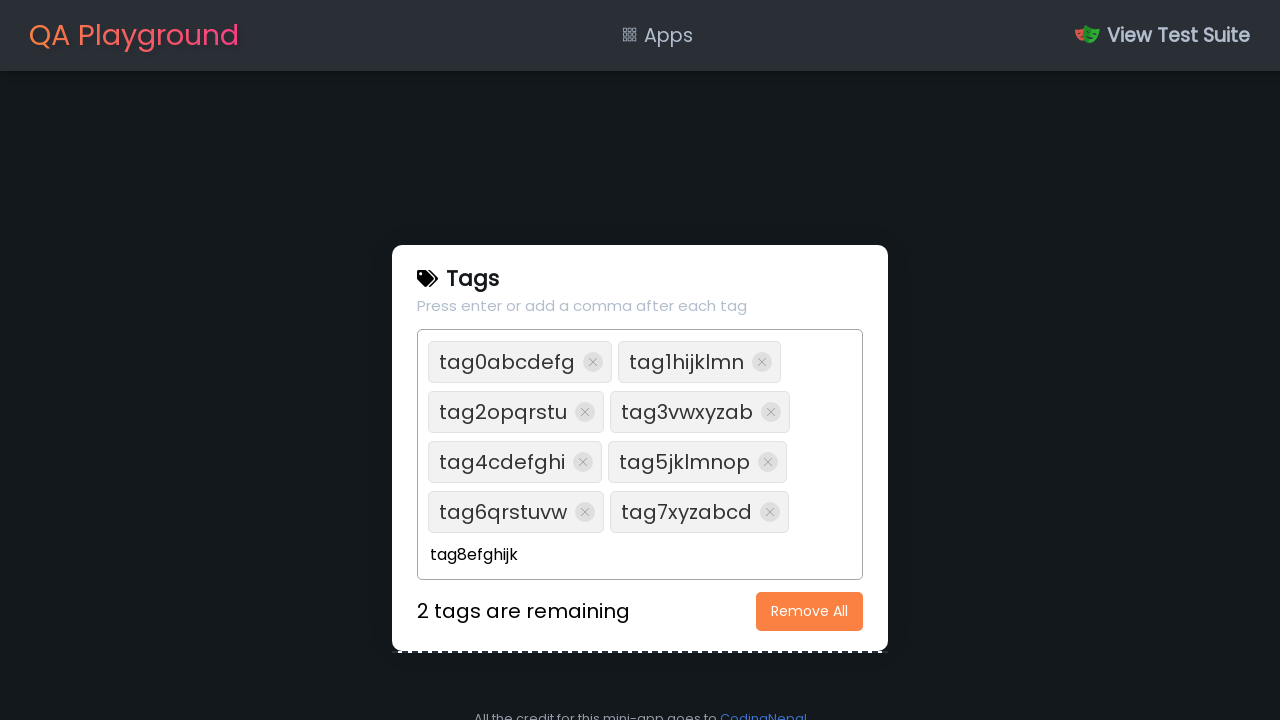

Pressed Enter to add tag 'tag8efghijk' on input[type='text']
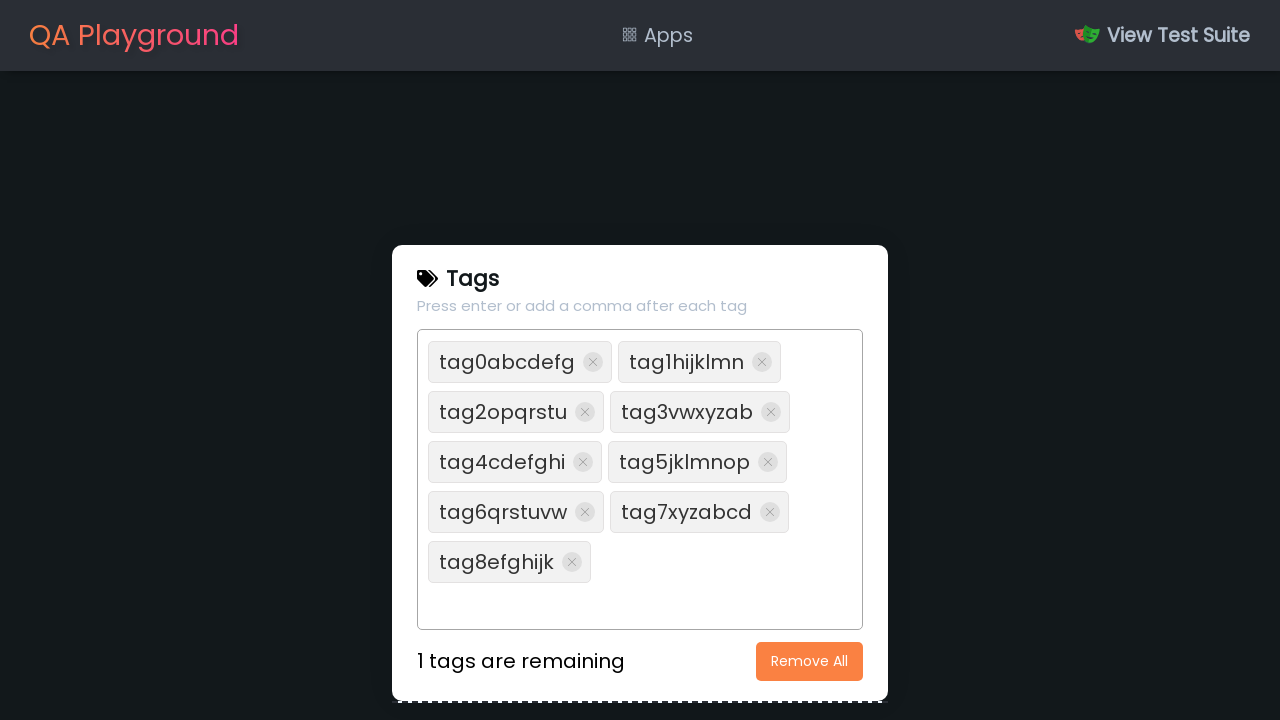

Filled input field with tag 'tag9lmnopqr' on input[type='text']
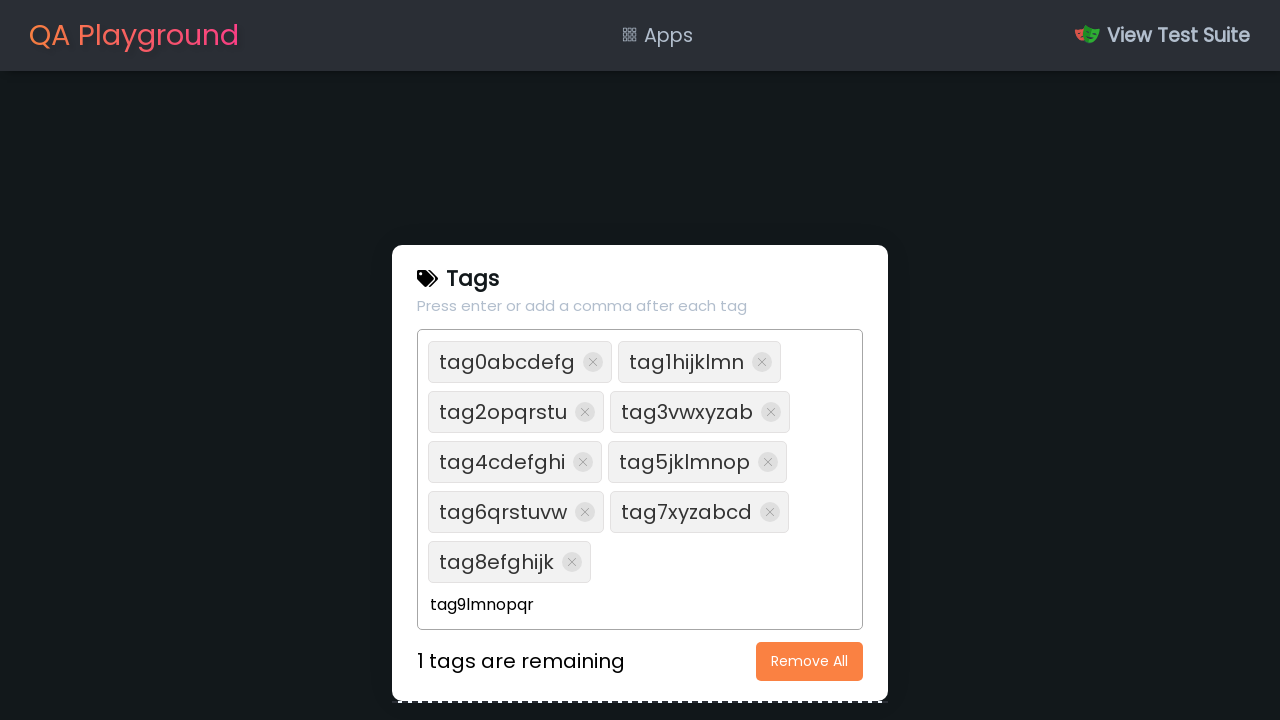

Pressed Enter to add tag 'tag9lmnopqr' on input[type='text']
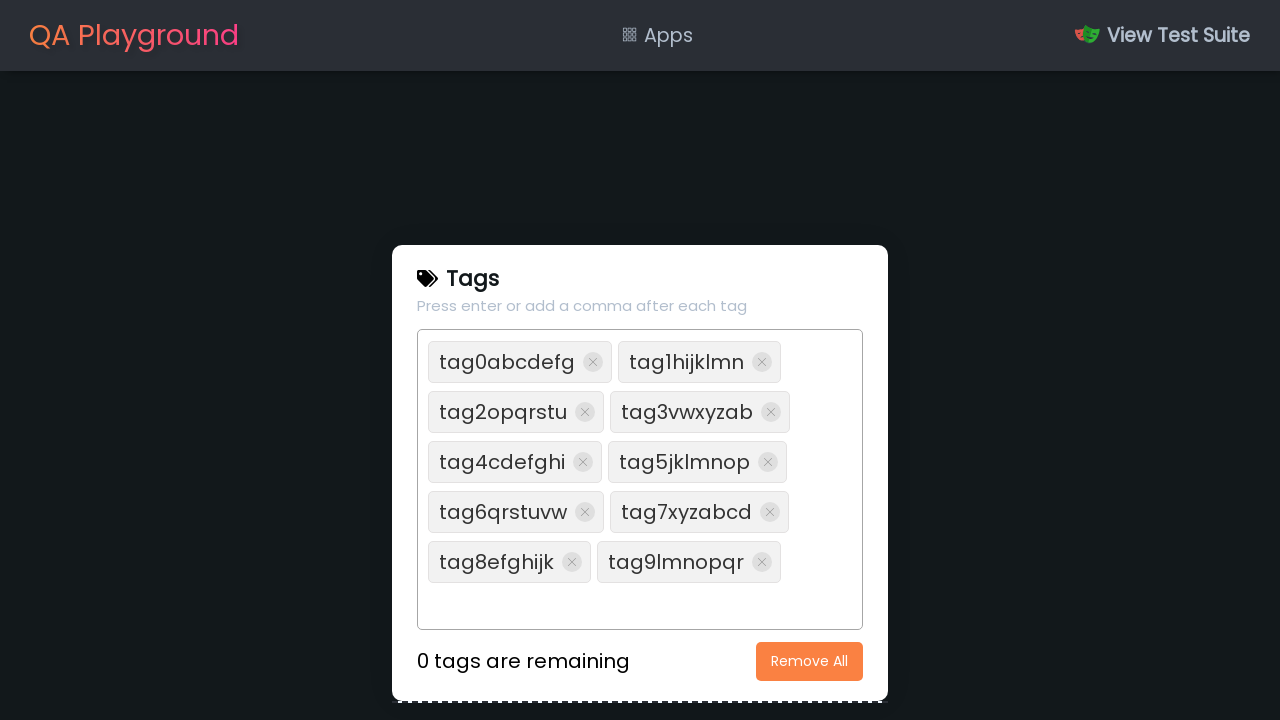

Tags loaded and visible on the page
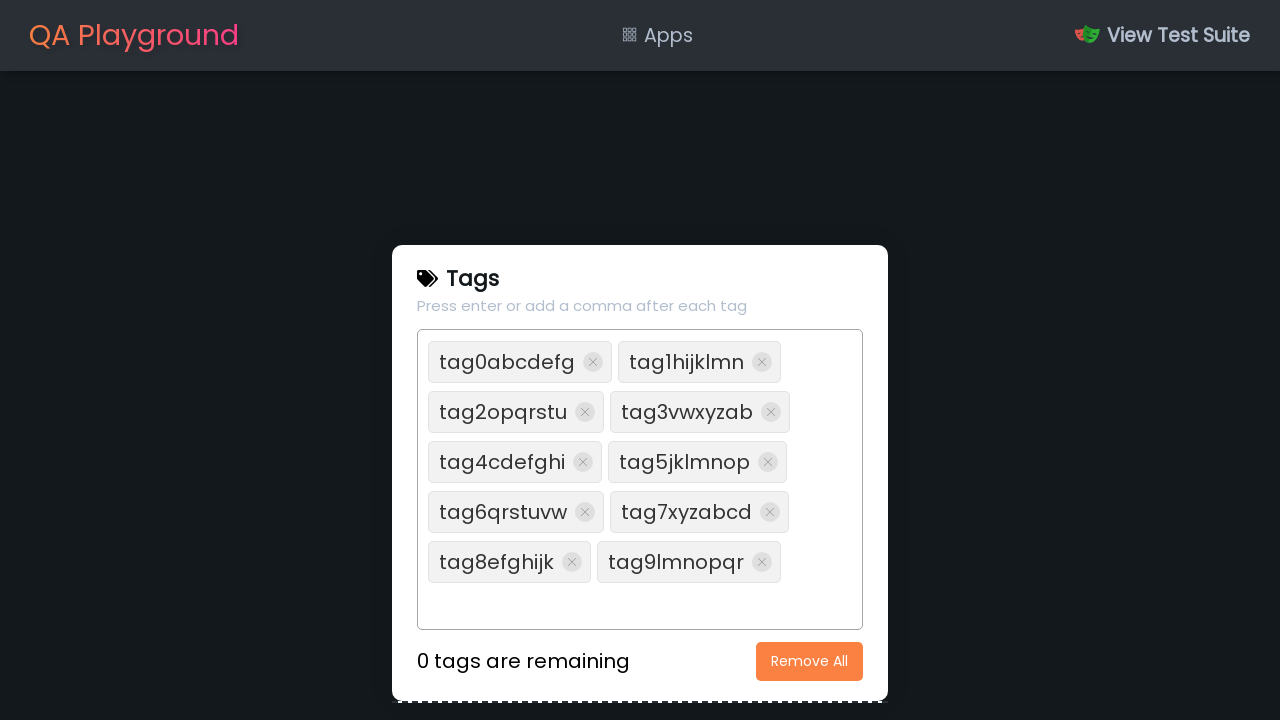

Clicked 'Remove All' button to remove all added tags at (810, 661) on button:text('Remove All')
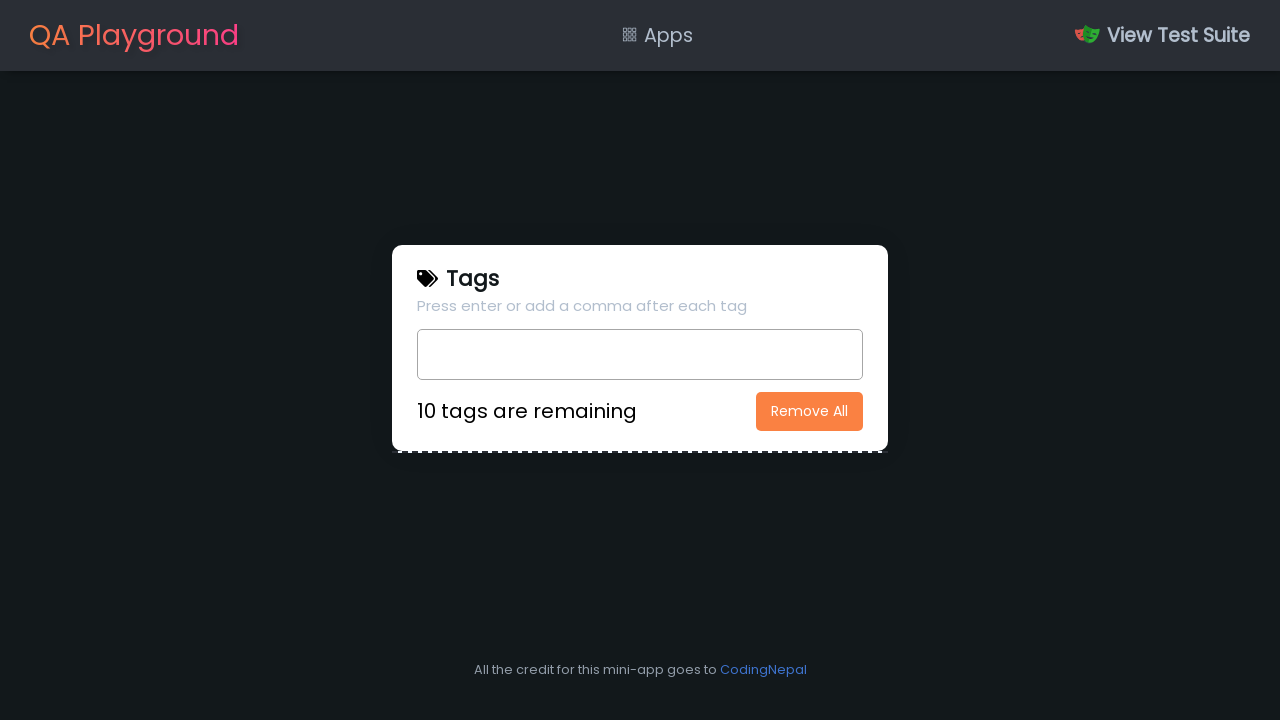

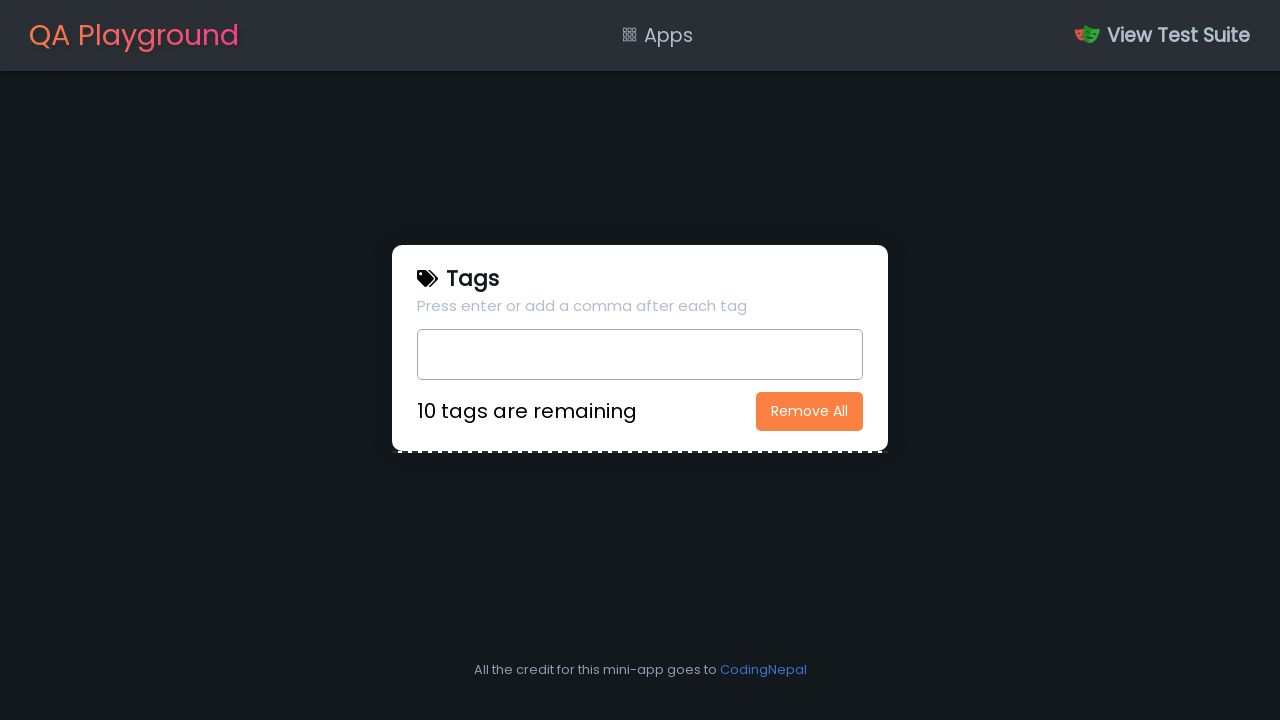